Tests JavaScript alert handling including accepting alerts, dismissing alerts, and sending text to prompt dialogs on a test automation practice site.

Starting URL: https://testautomationpractice.blogspot.com/

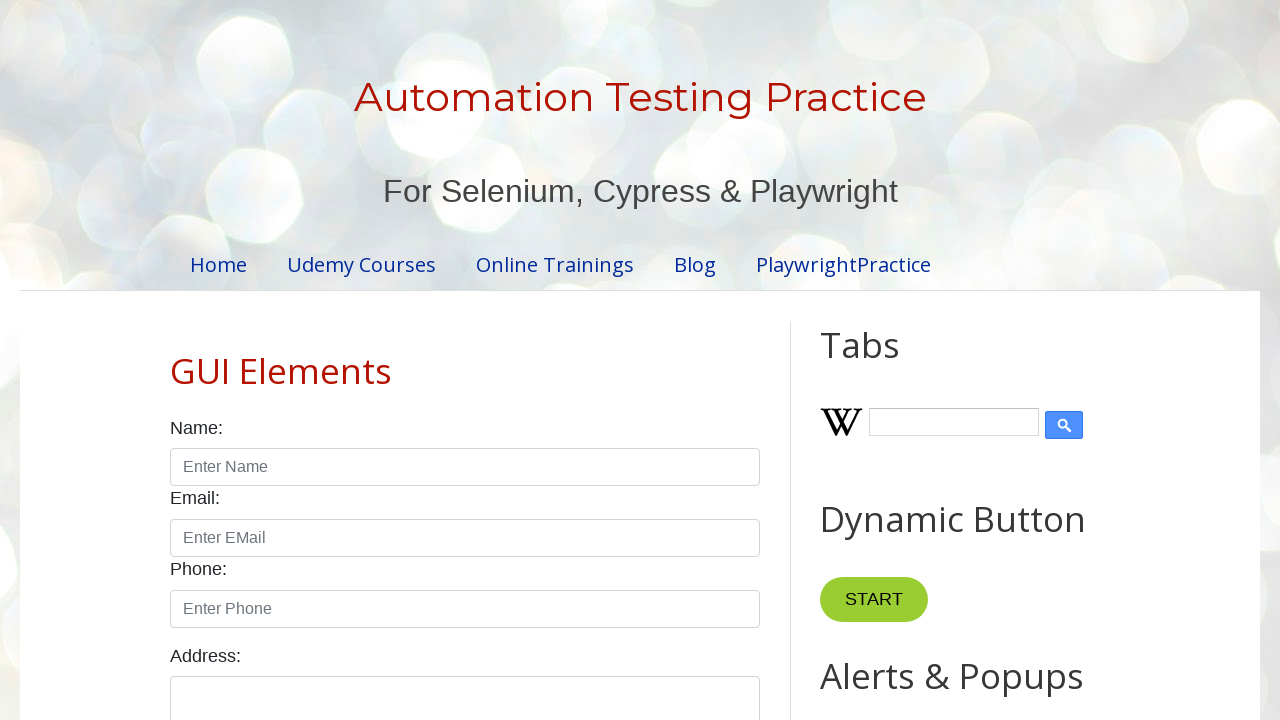

Clicked first alert button at (888, 361) on xpath=//*[@id='HTML9']/div[1]/button[1]
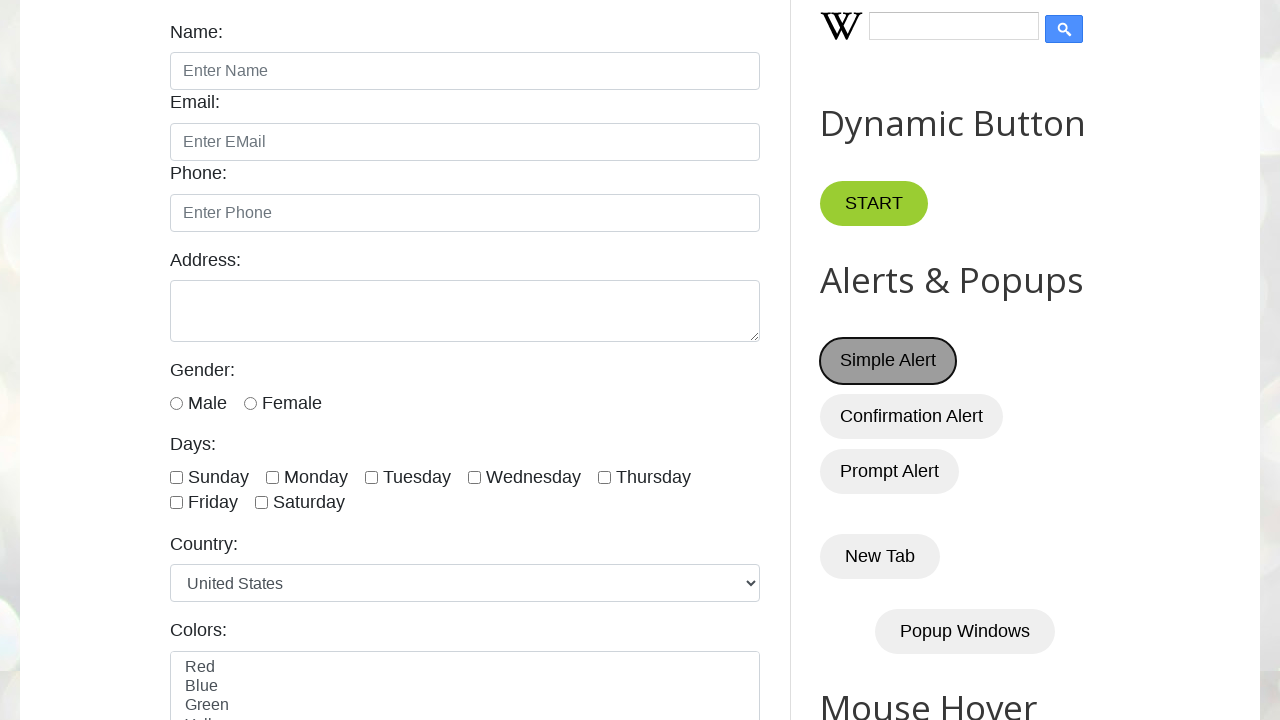

Set up dialog handler to accept alert
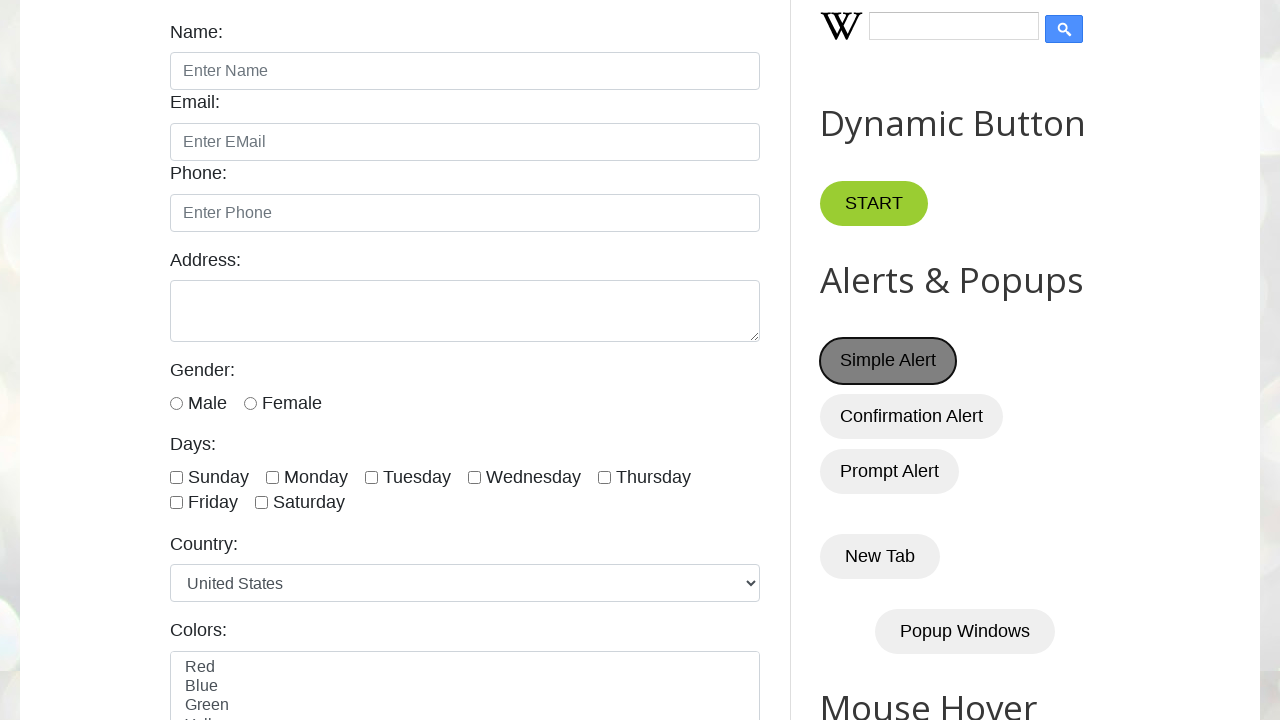

Waited for alert handling
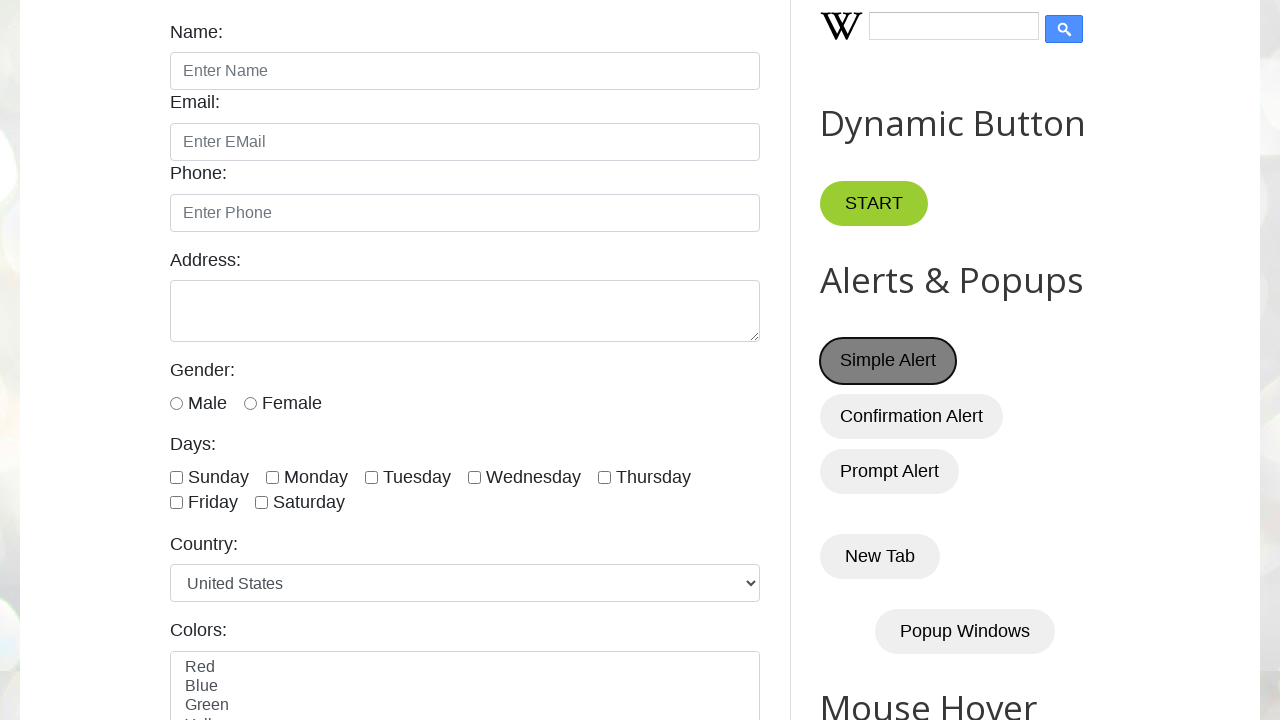

Set up dialog handler to dismiss alert
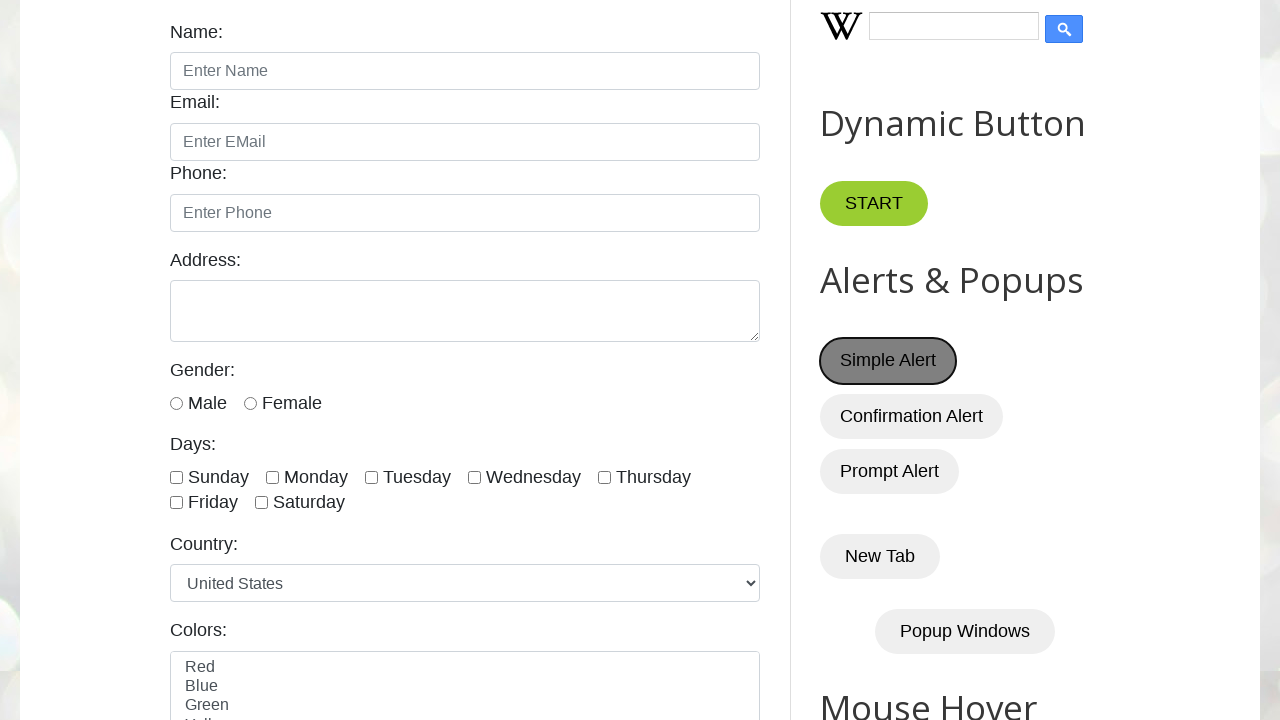

Clicked second alert button (confirm) at (912, 416) on xpath=//*[@id='HTML9']/div[1]/button[2]
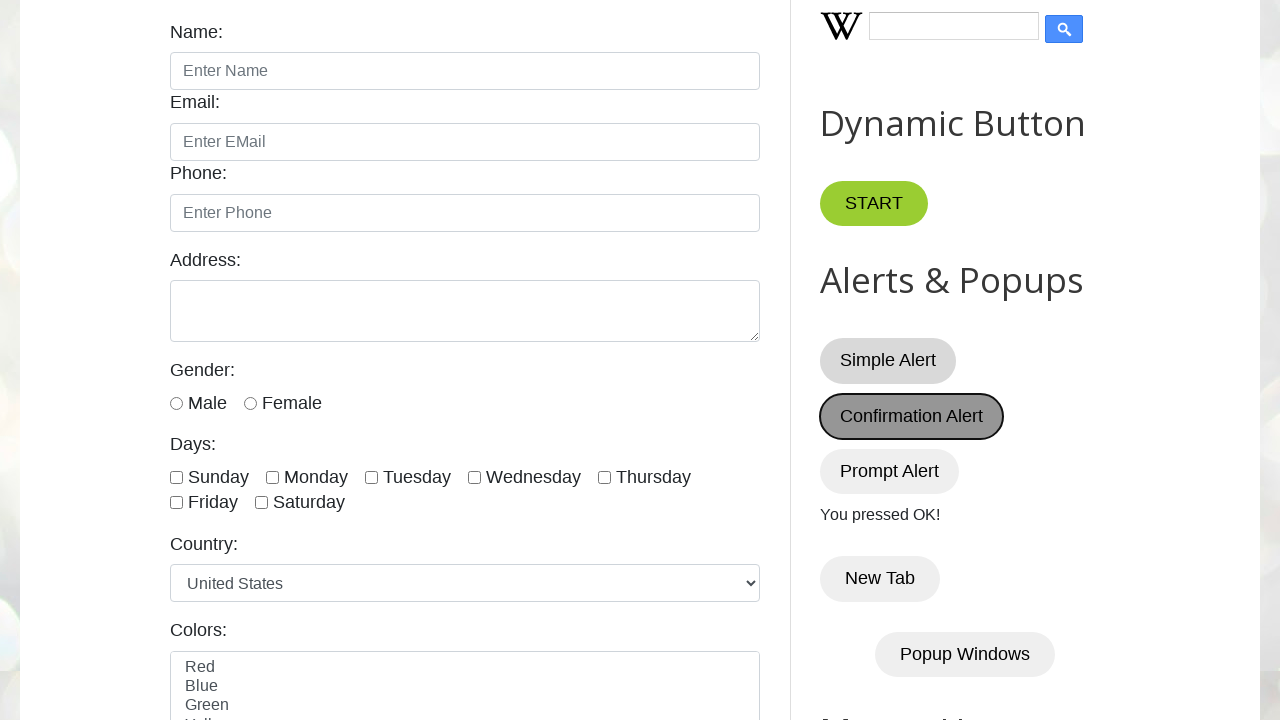

Waited for confirm dialog dismissal
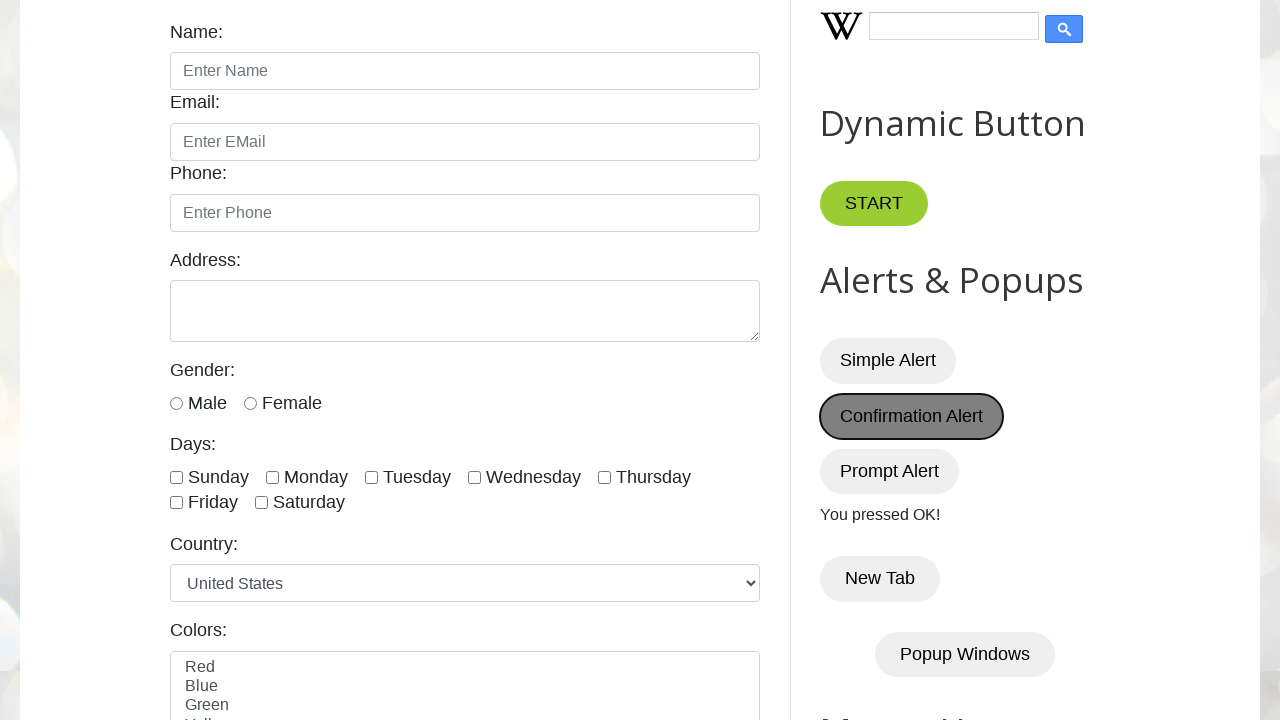

Retrieved demo text after dismiss: 'You pressed OK!'
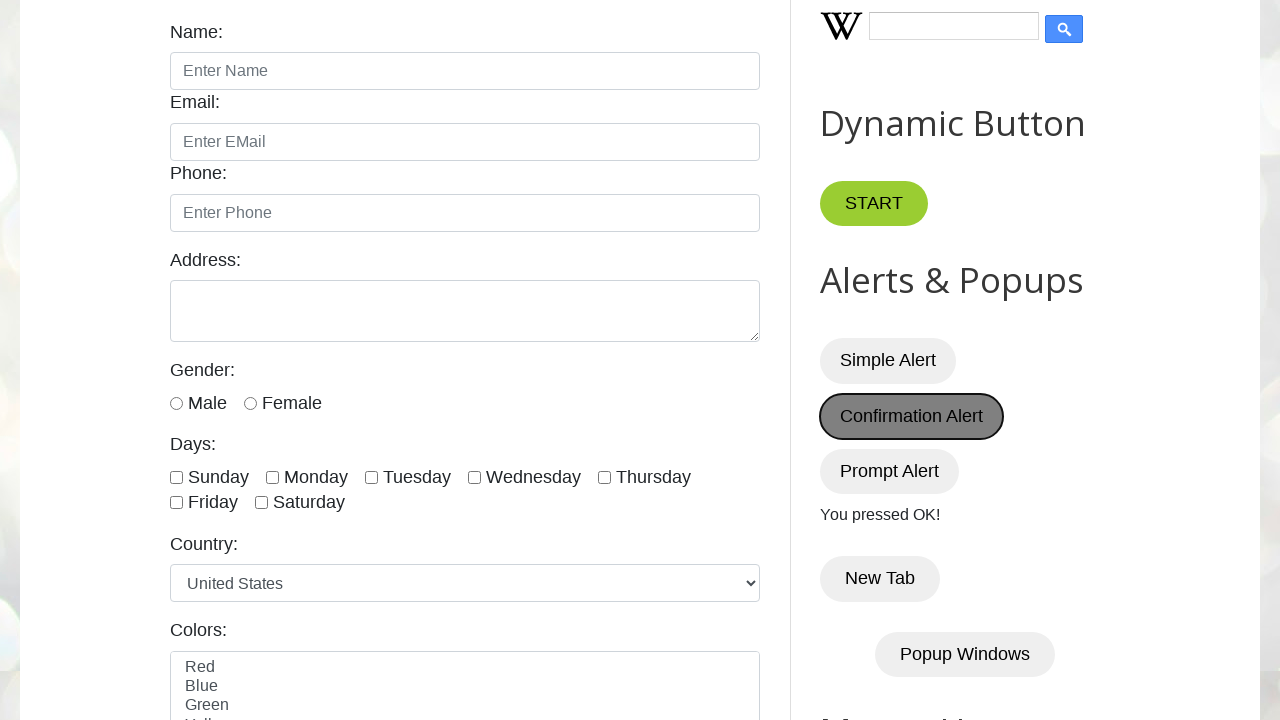

Set up dialog handler to accept prompt with text 'ankit'
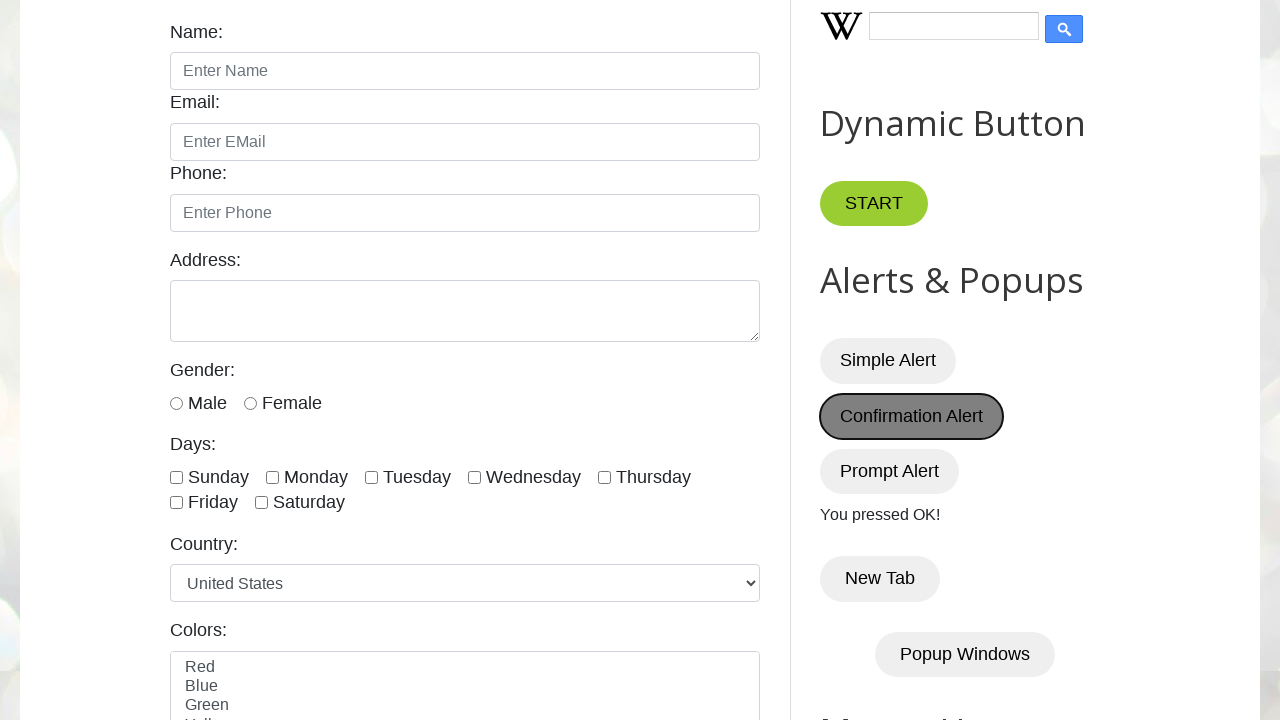

Clicked third button (prompt) at (890, 471) on xpath=//*[@id='HTML9']/div[1]/button[3]
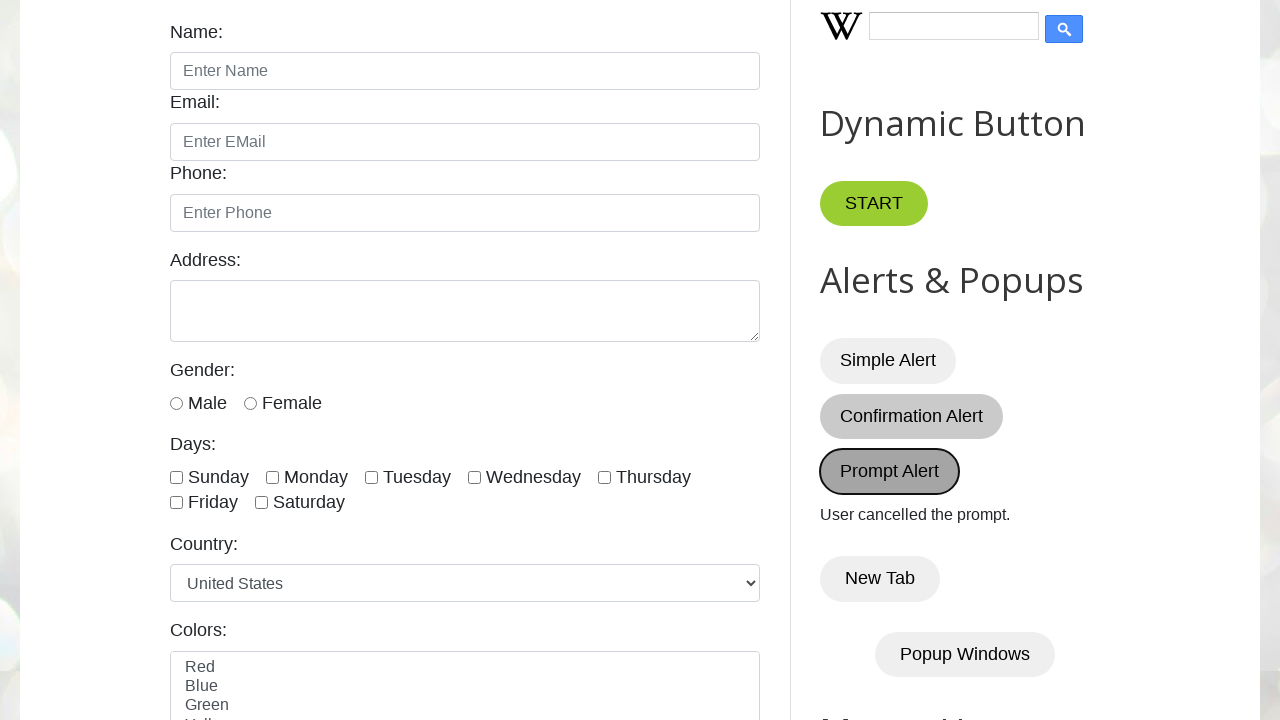

Waited for prompt dialog handling
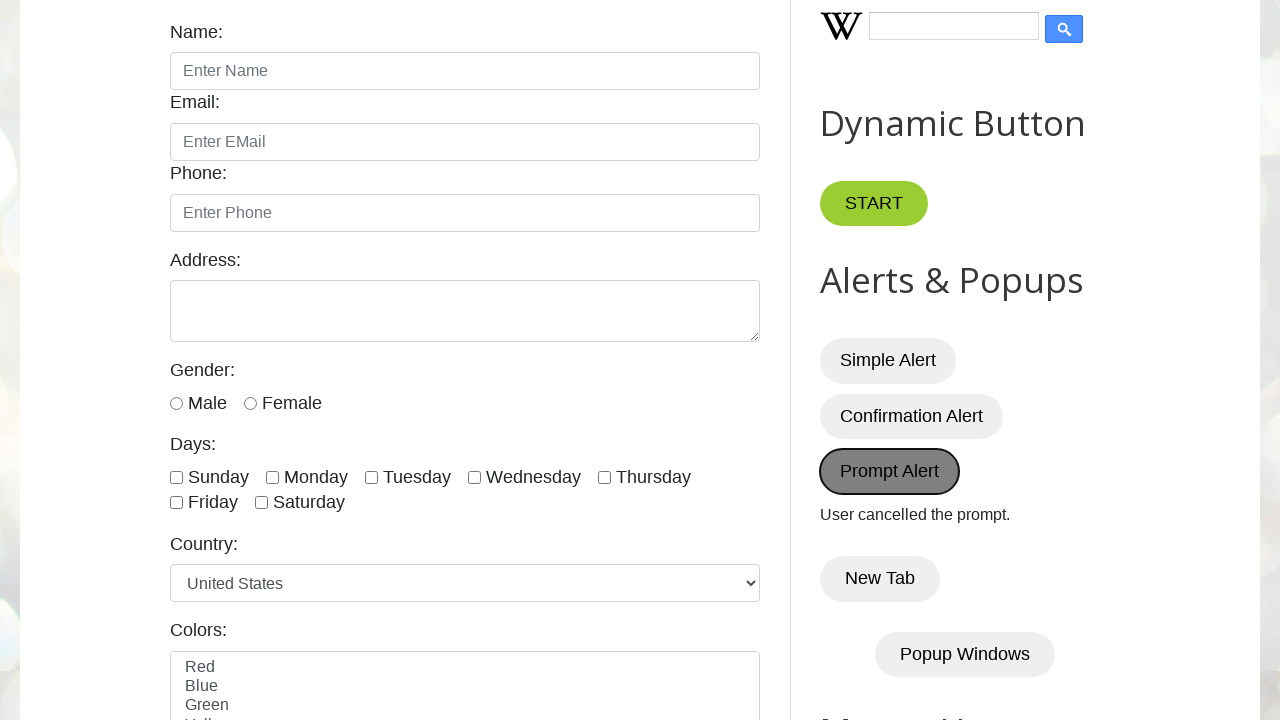

Verified result text is displayed
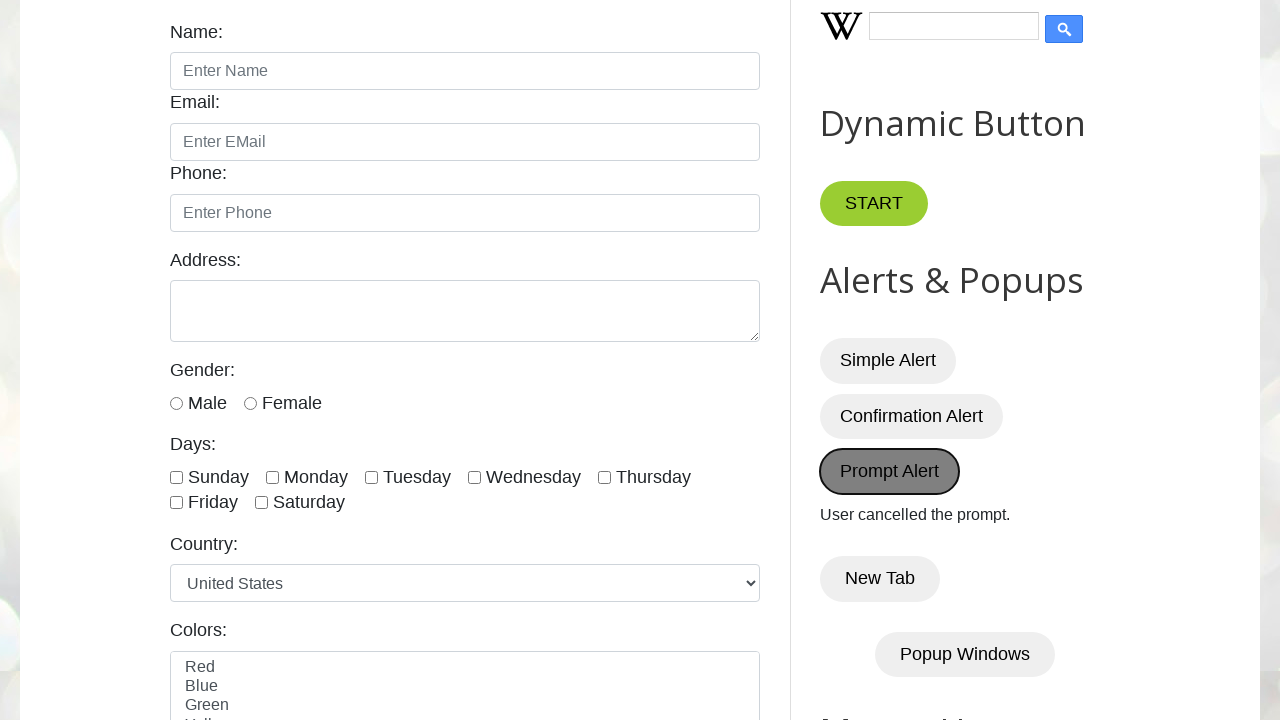

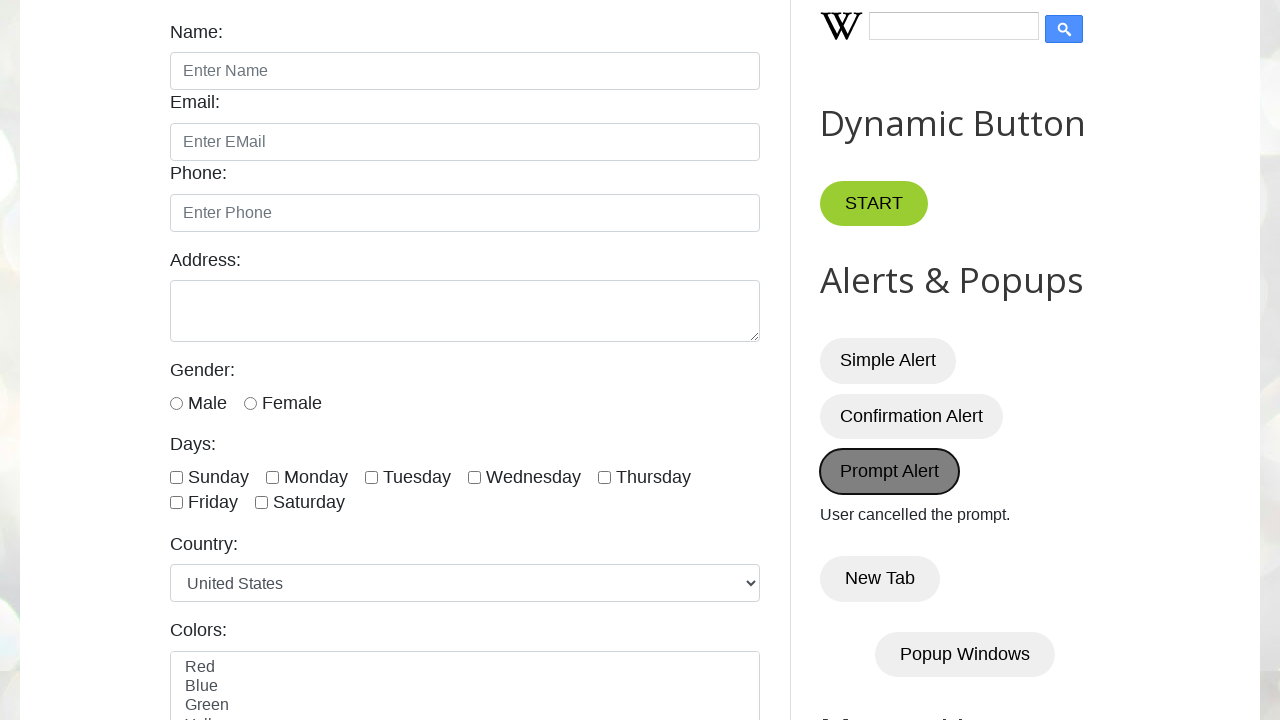